Tests drag and drop functionality on jQuery UI demo page by dragging a draggable element to a droppable target area.

Starting URL: https://jqueryui.com/droppable/

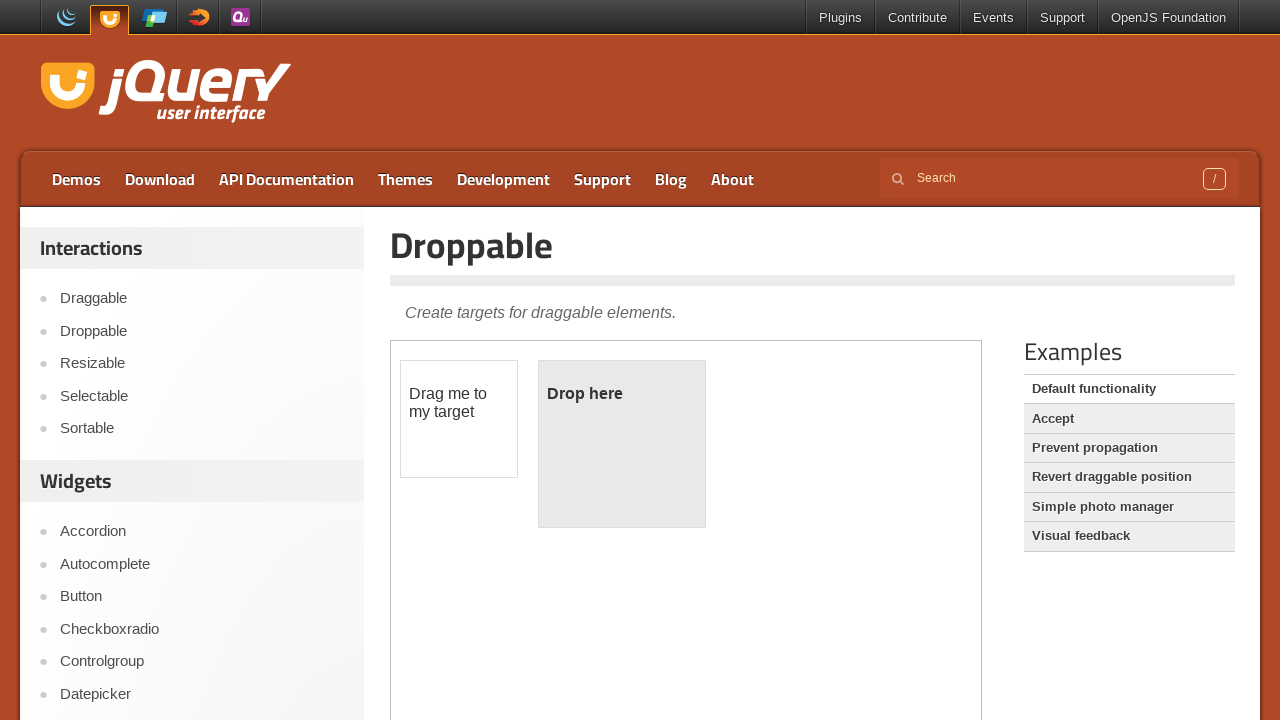

Located the demo iframe containing drag and drop elements
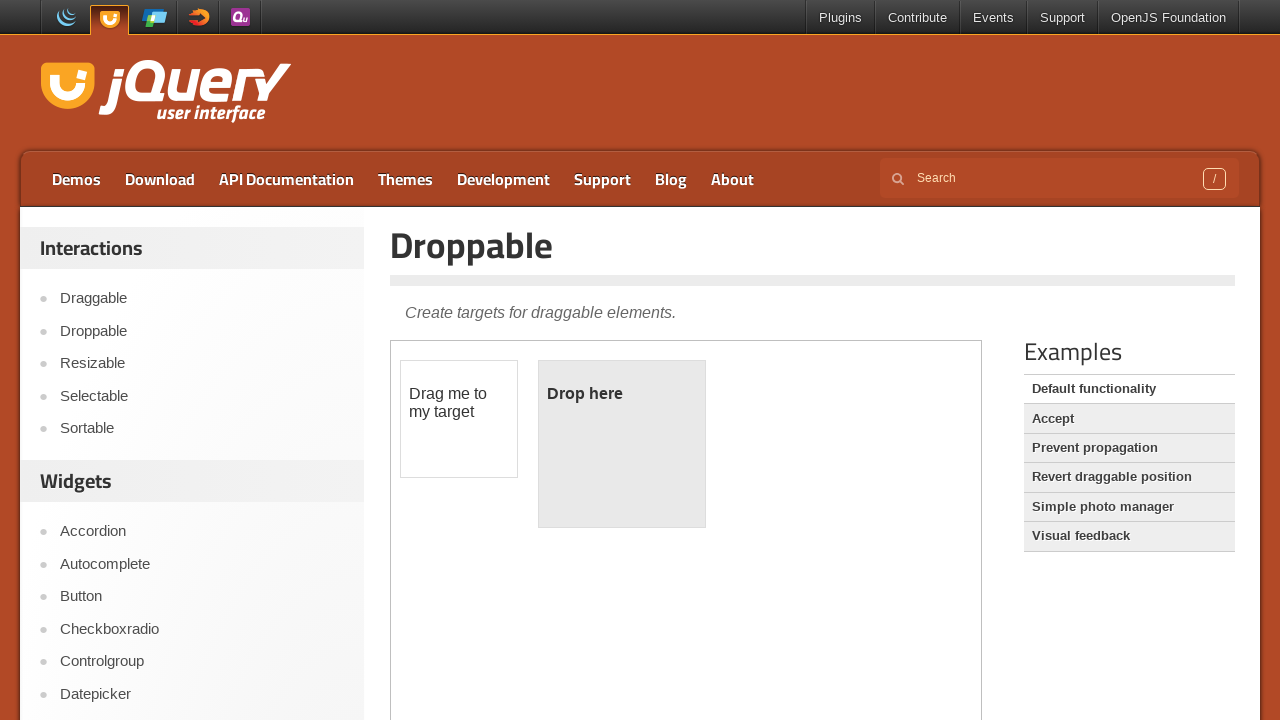

Located the draggable element
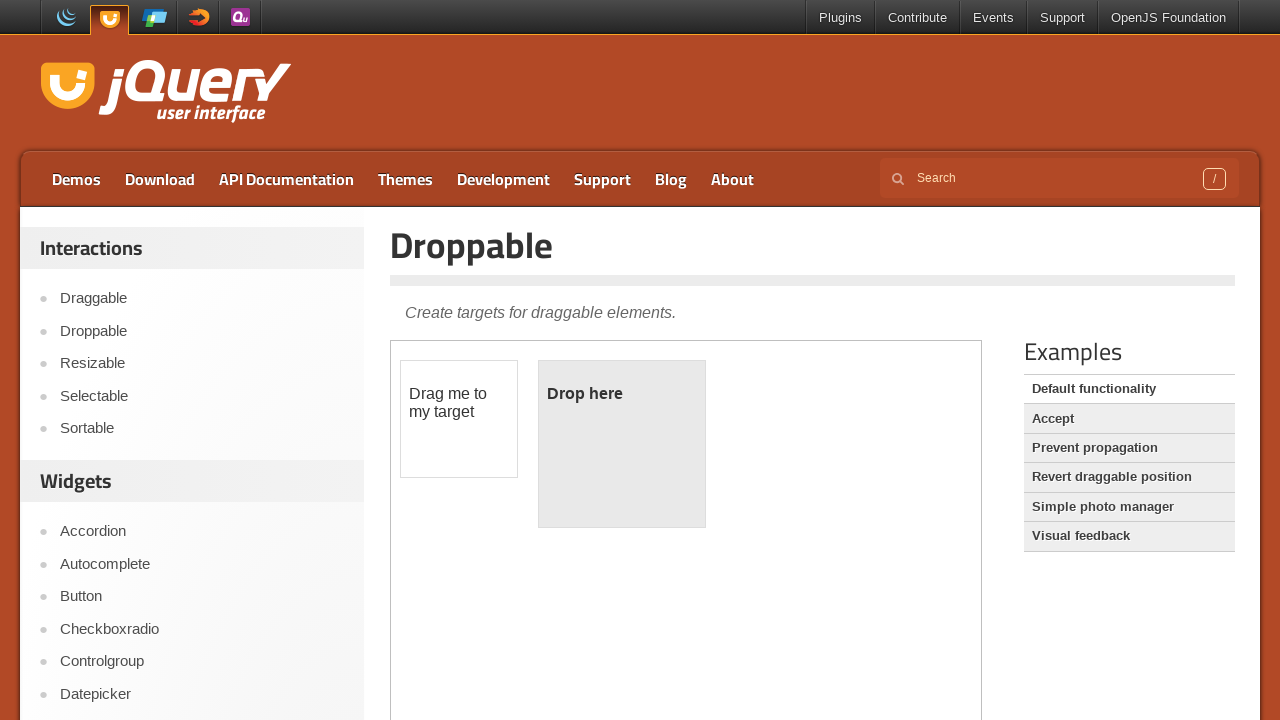

Located the droppable target element
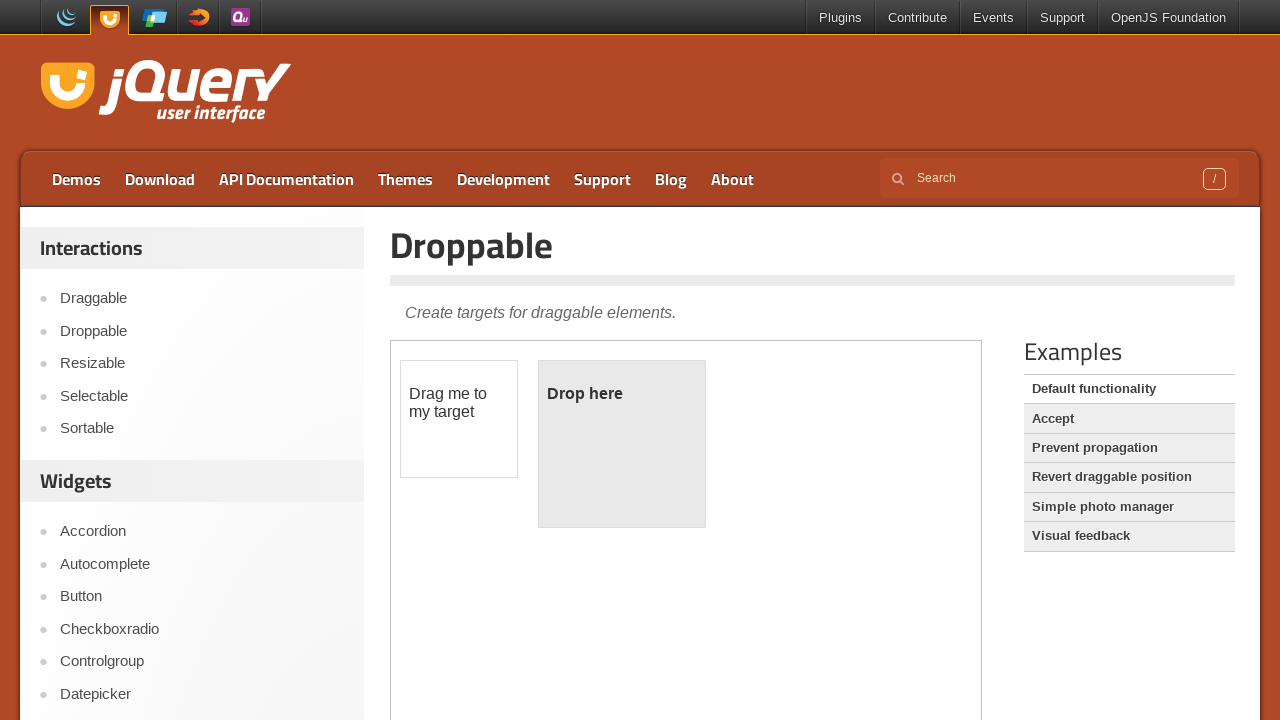

Dragged the draggable element to the droppable target area at (622, 444)
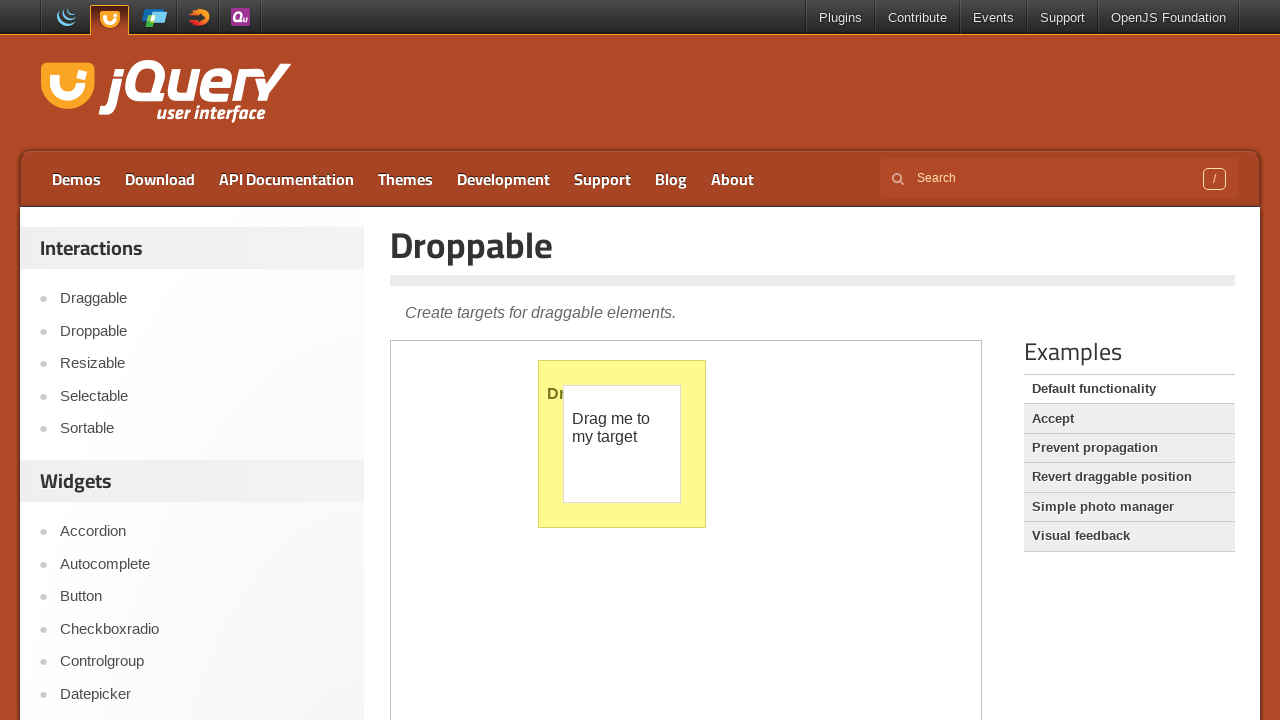

Verified drop was successful - droppable element text has updated
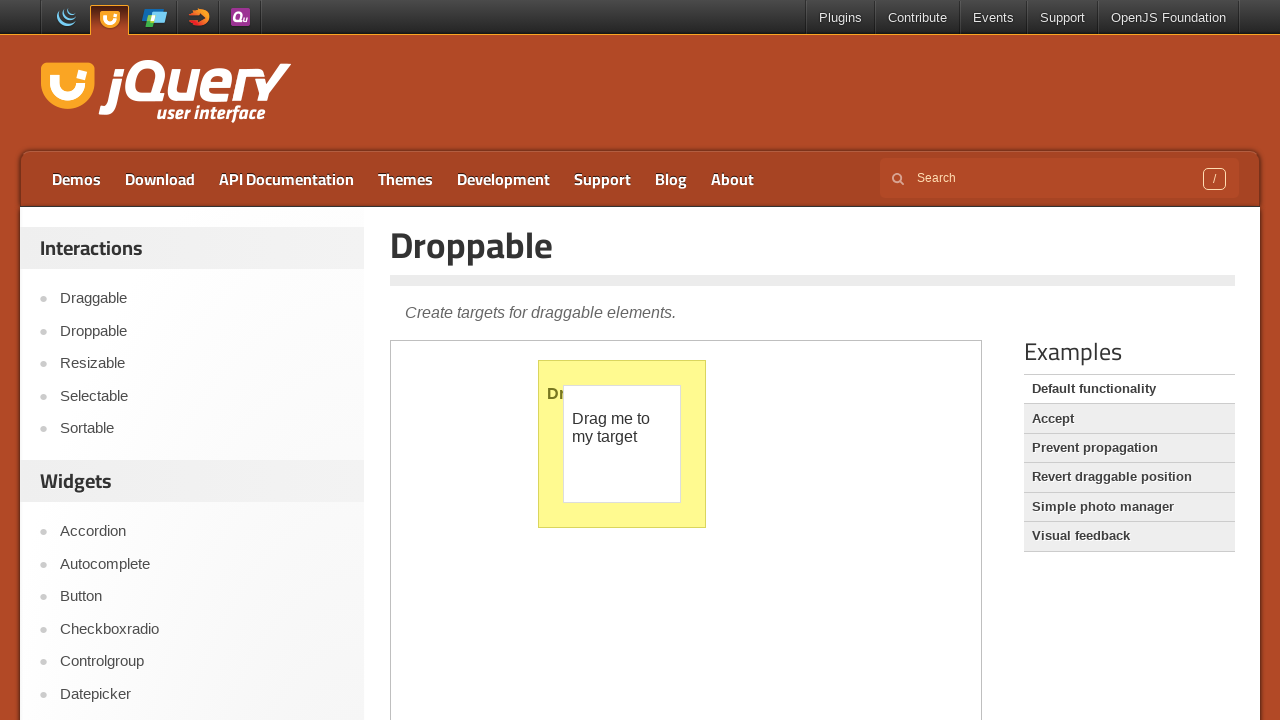

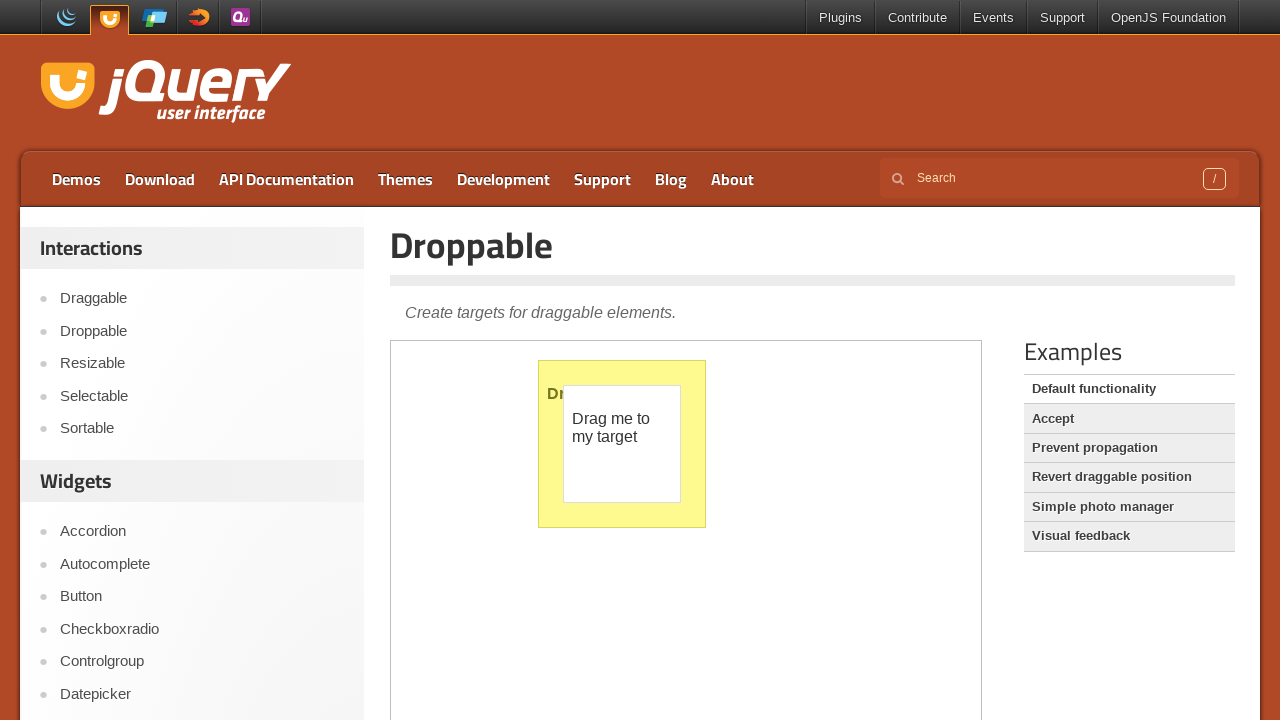